Tests scrolling functionality both on the page and within a fixed table element, then verifies that table values sum correctly

Starting URL: https://rahulshettyacademy.com/AutomationPractice/

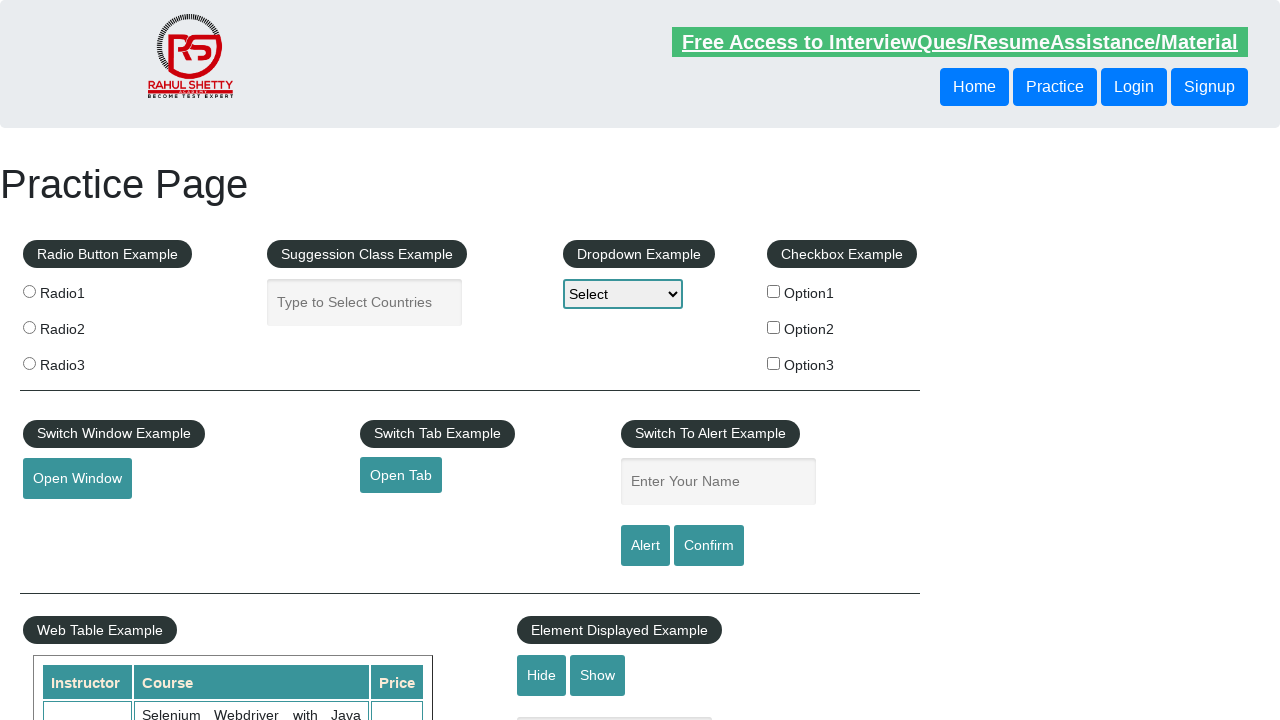

Scrolled down the page by 500 pixels using JavaScript
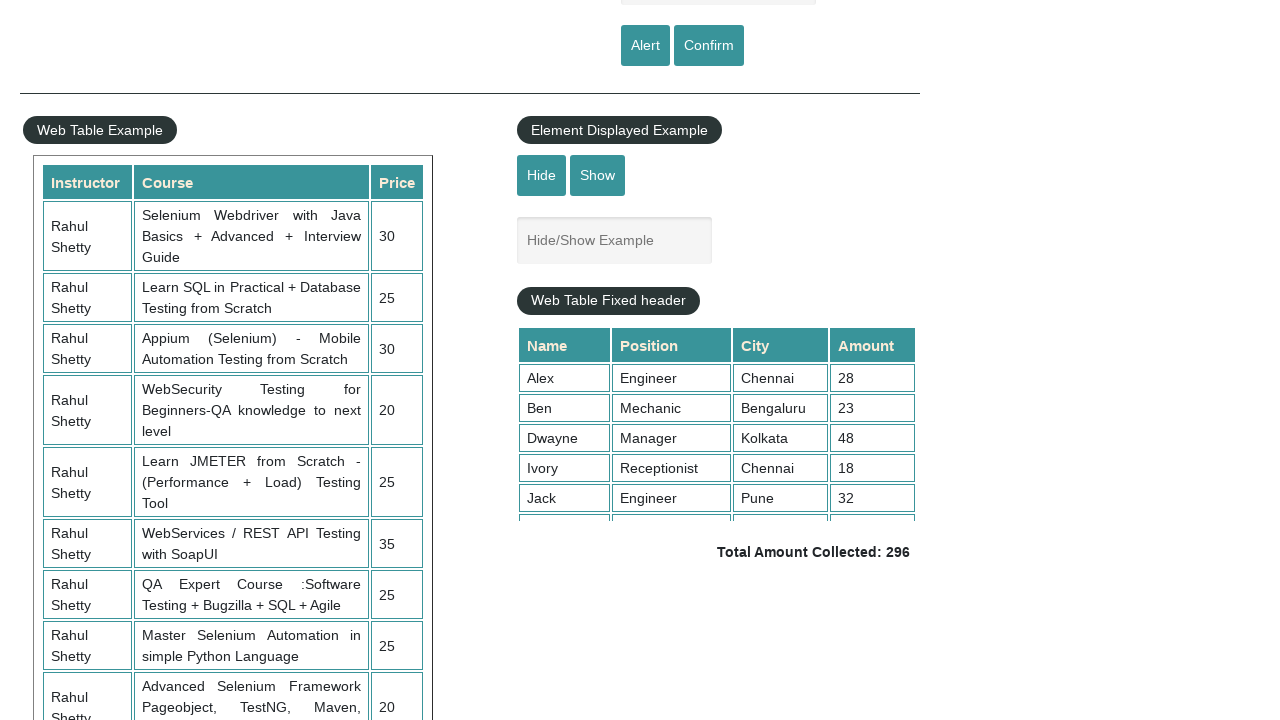

Waited 2 seconds for scroll to complete
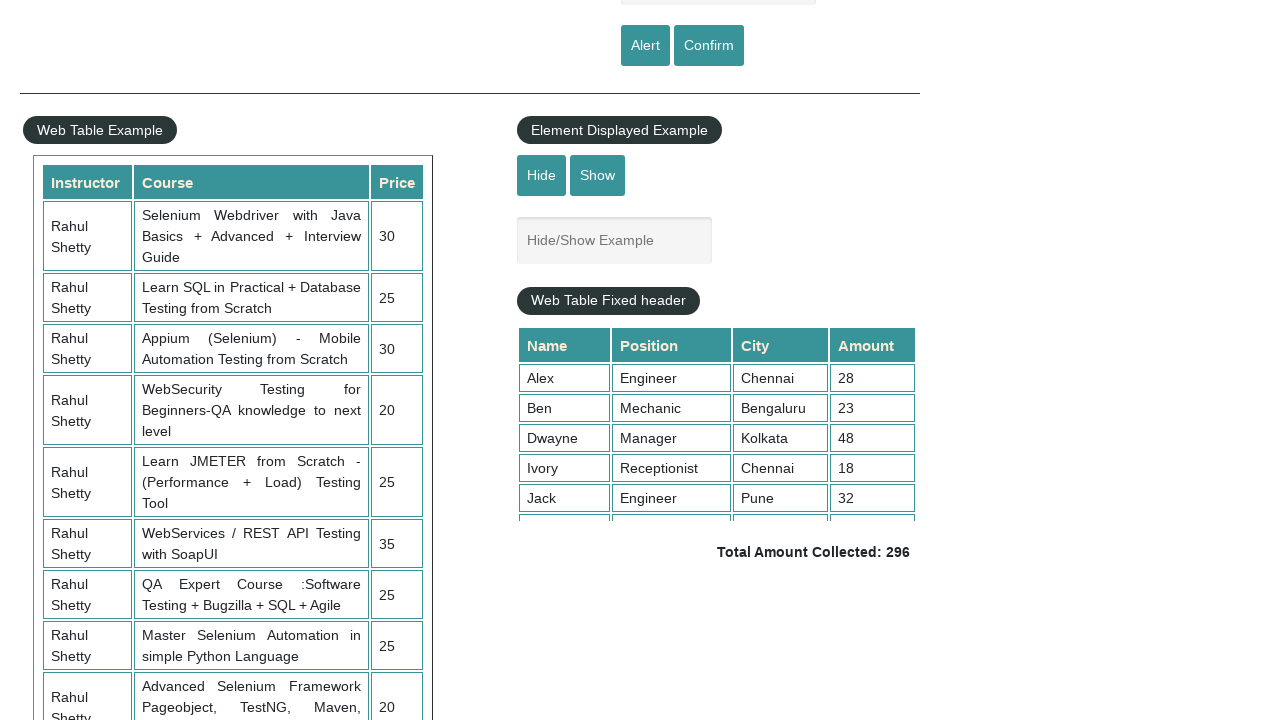

Scrolled within fixed table element to position 400
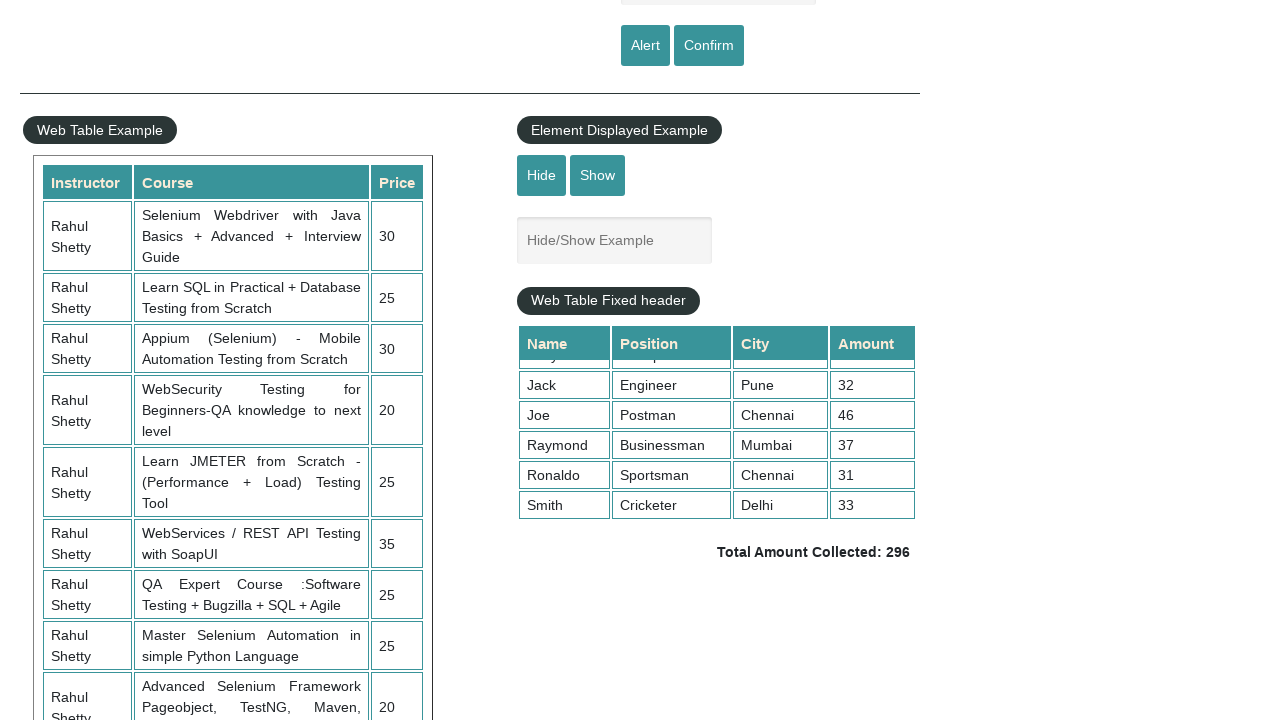

Retrieved all values from the 4th column of the table
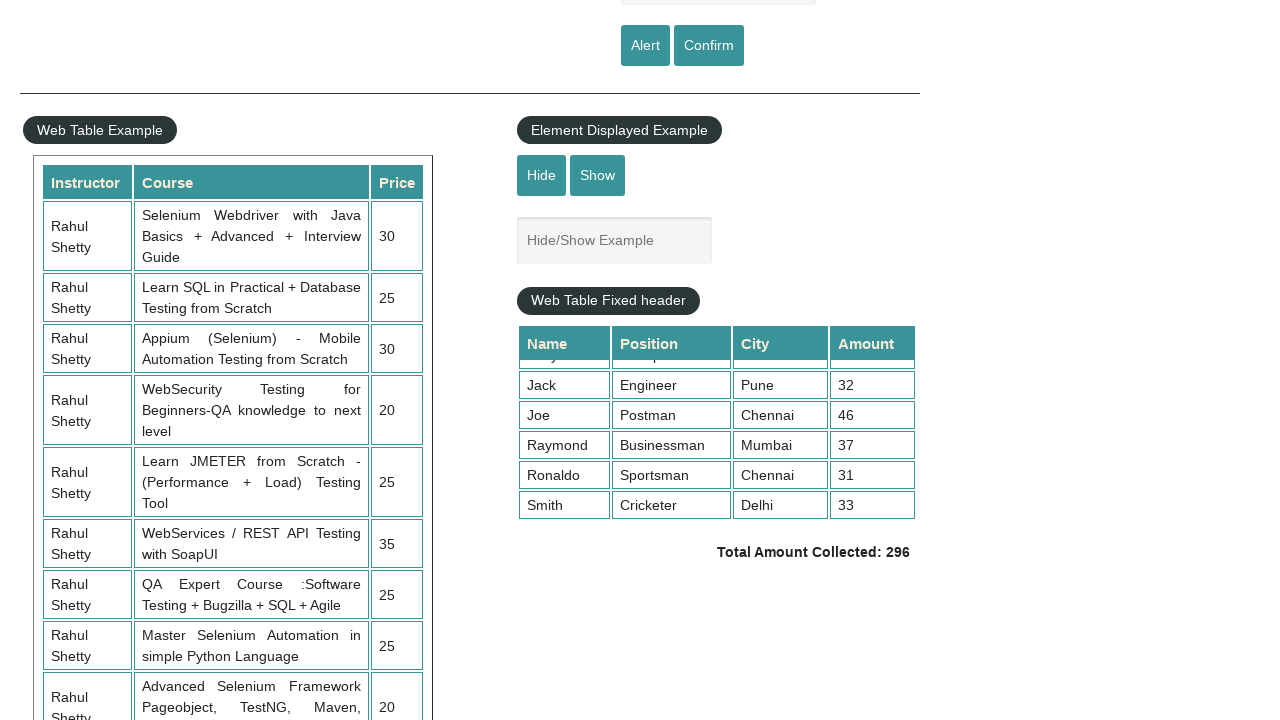

Calculated sum of table column 4 values: 296
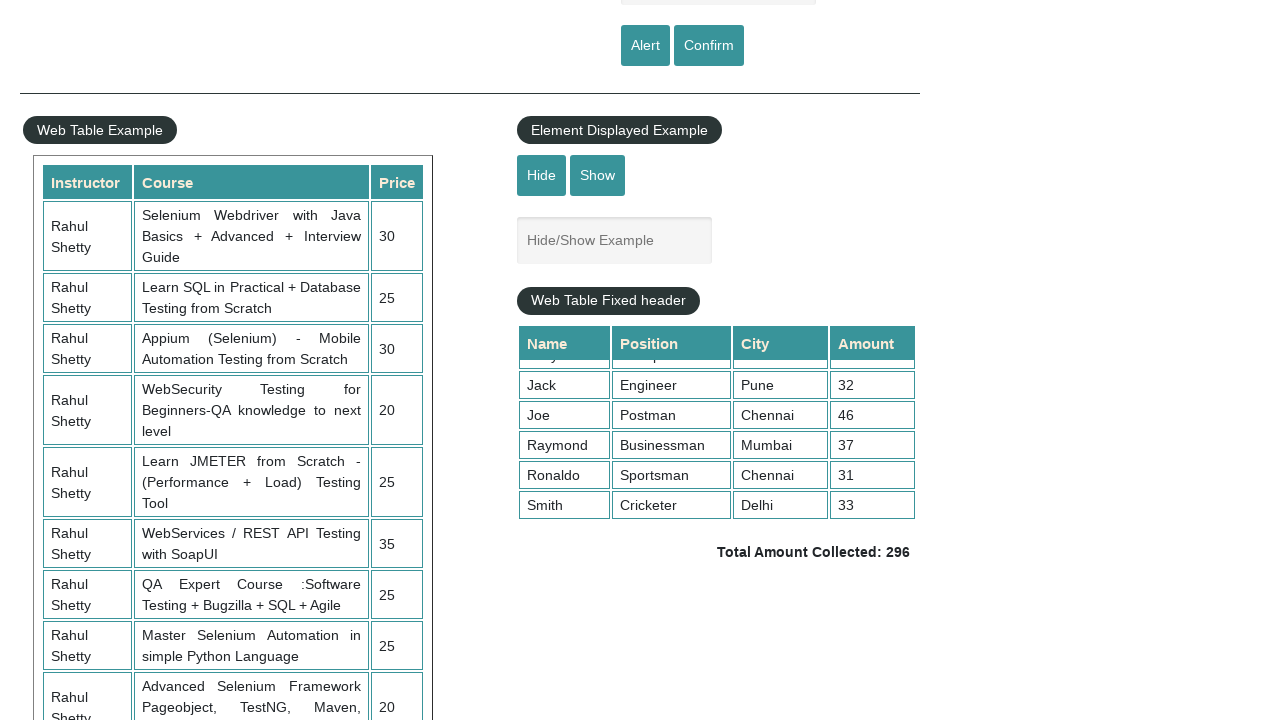

Retrieved displayed total amount text
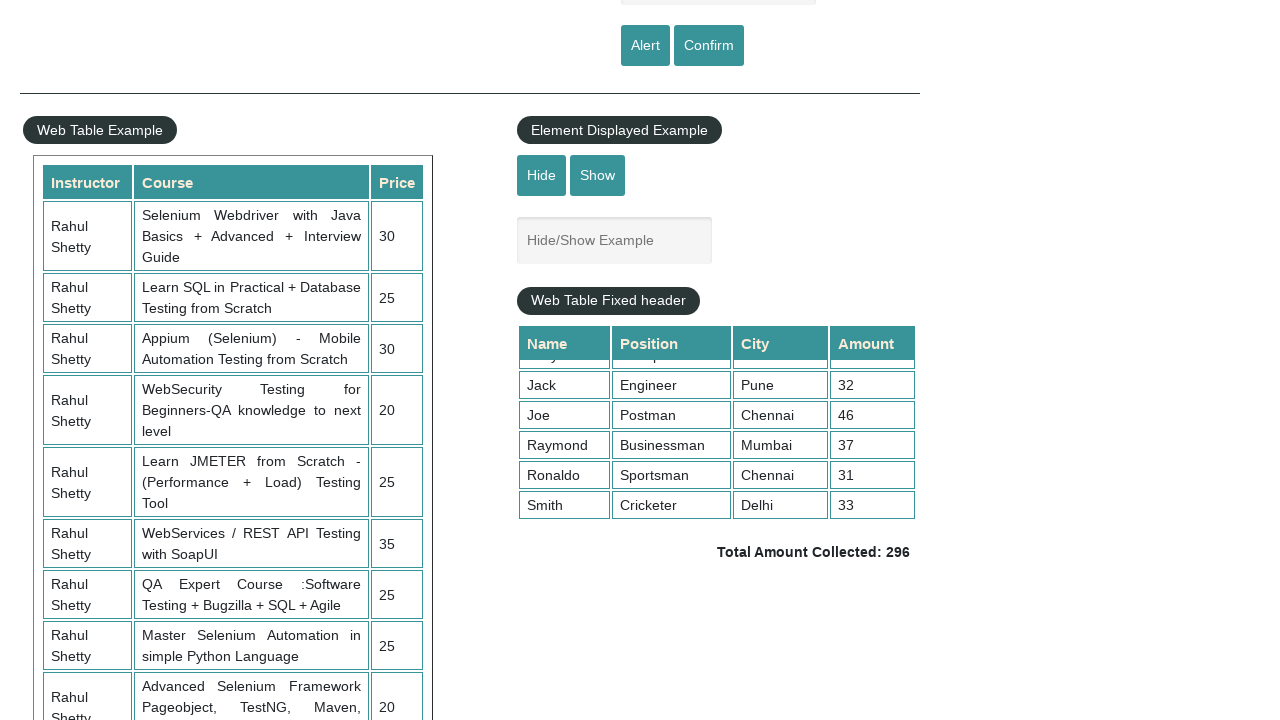

Parsed actual total from display: 296
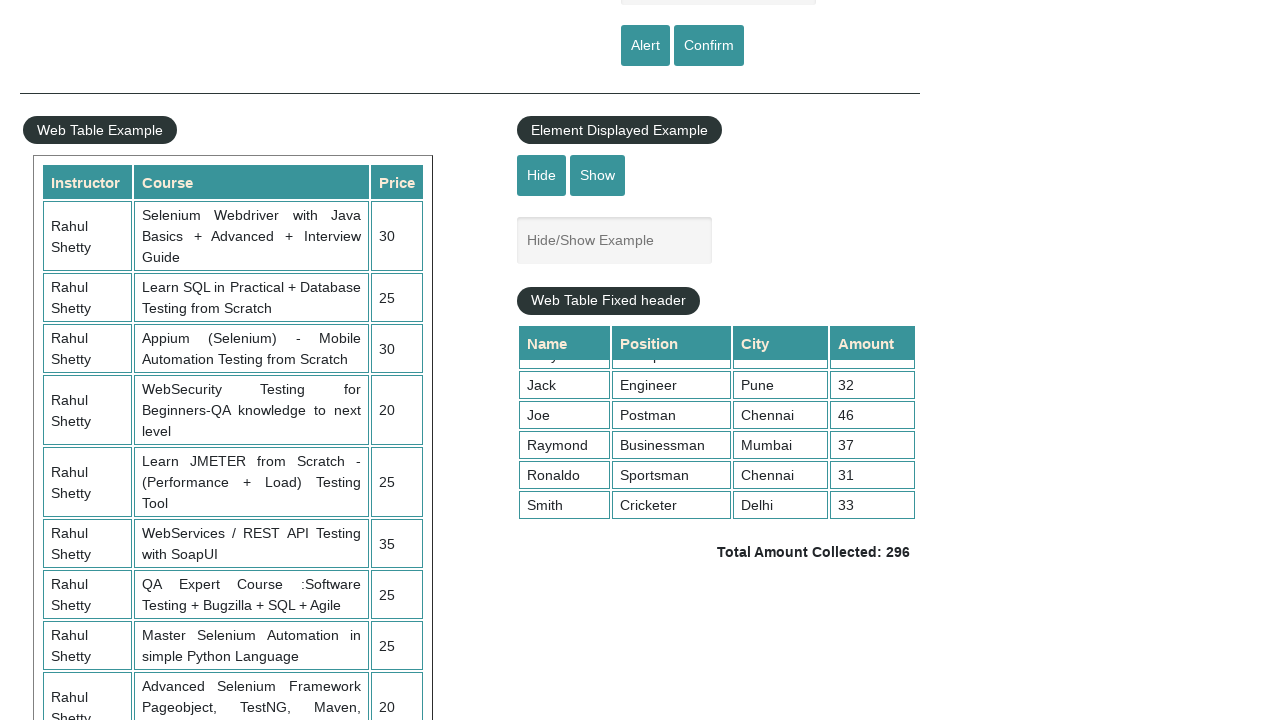

Verified that calculated sum (296) matches displayed total (296)
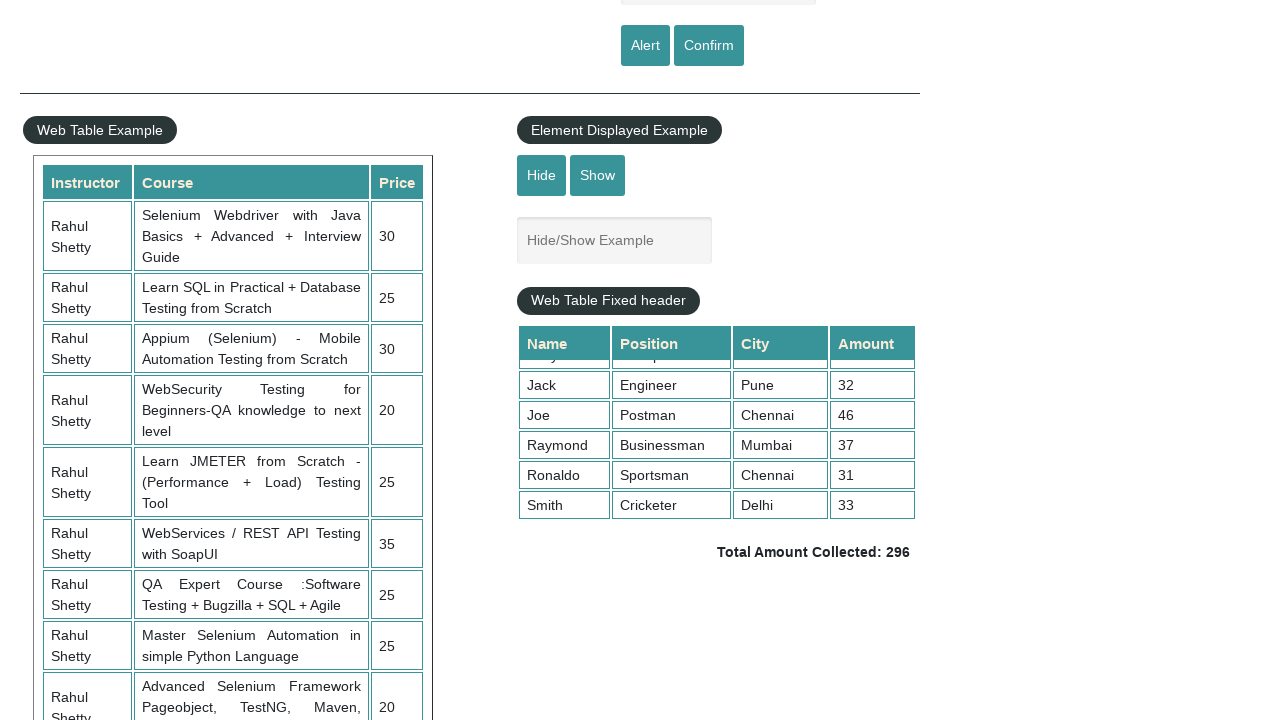

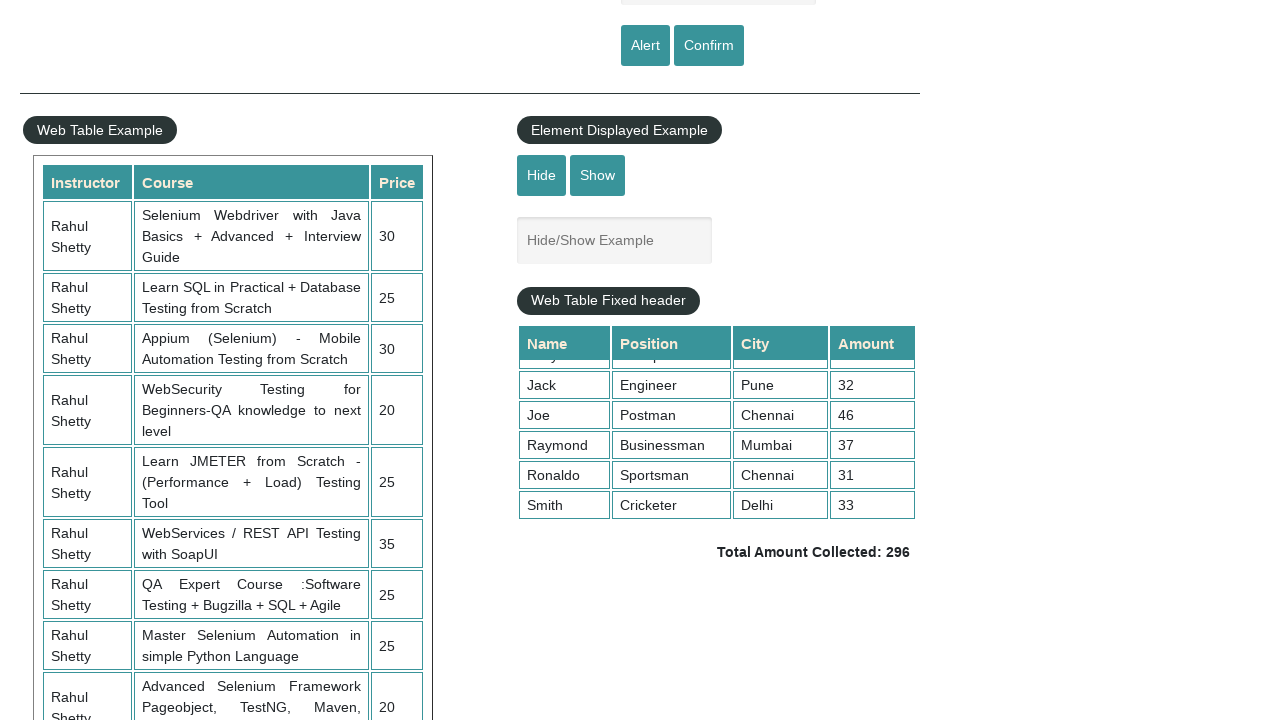